Tests hover functionality by hovering over the first avatar image and verifying that the caption/additional user information becomes visible.

Starting URL: http://the-internet.herokuapp.com/hovers

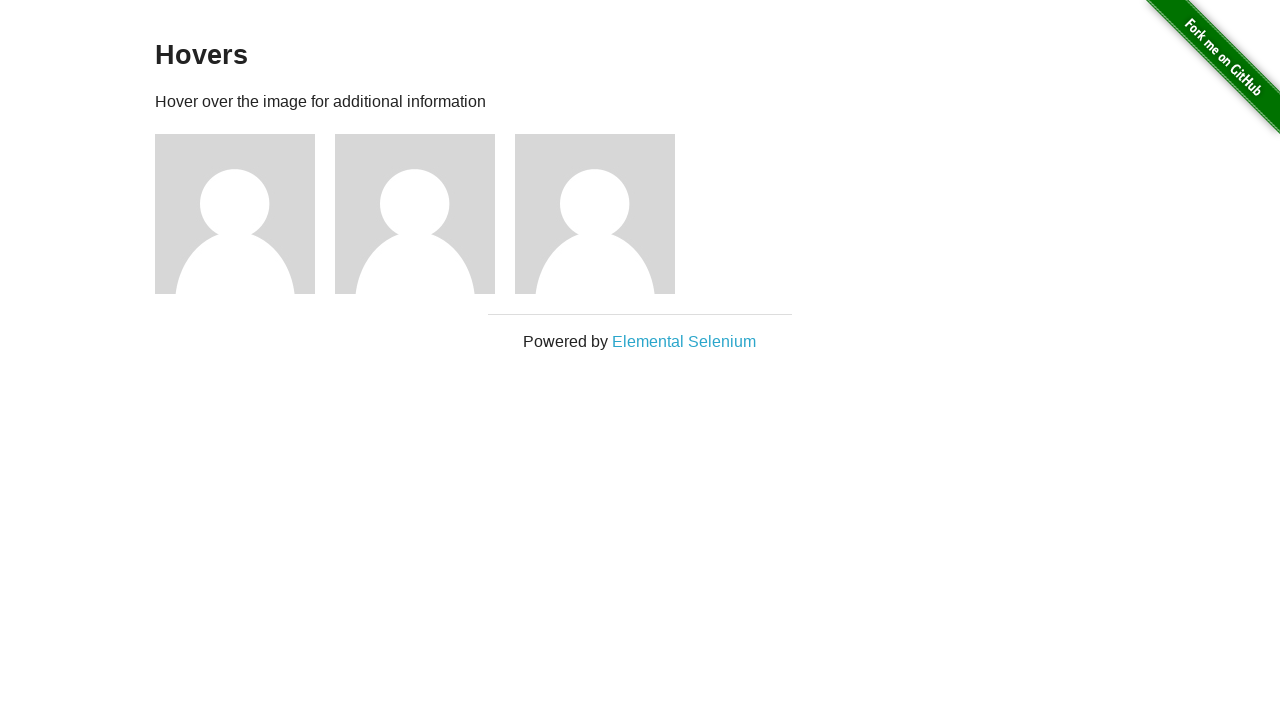

Navigated to hovers page
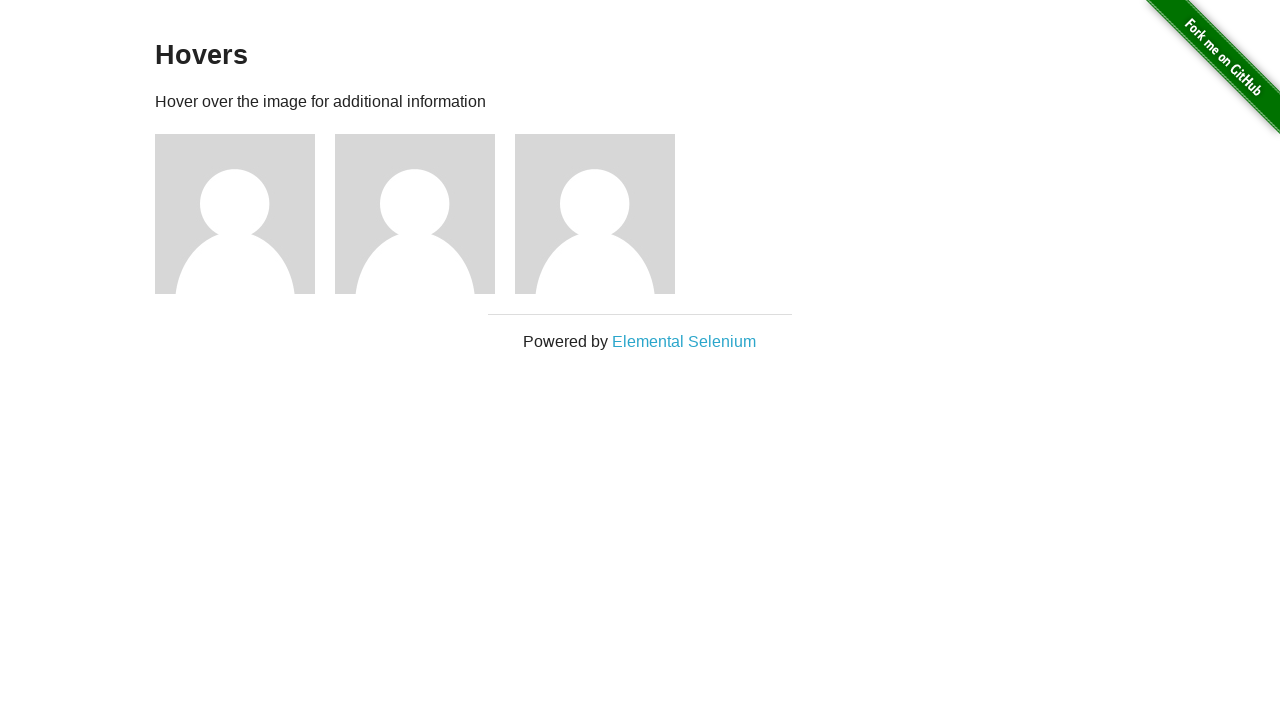

Located the first avatar figure element
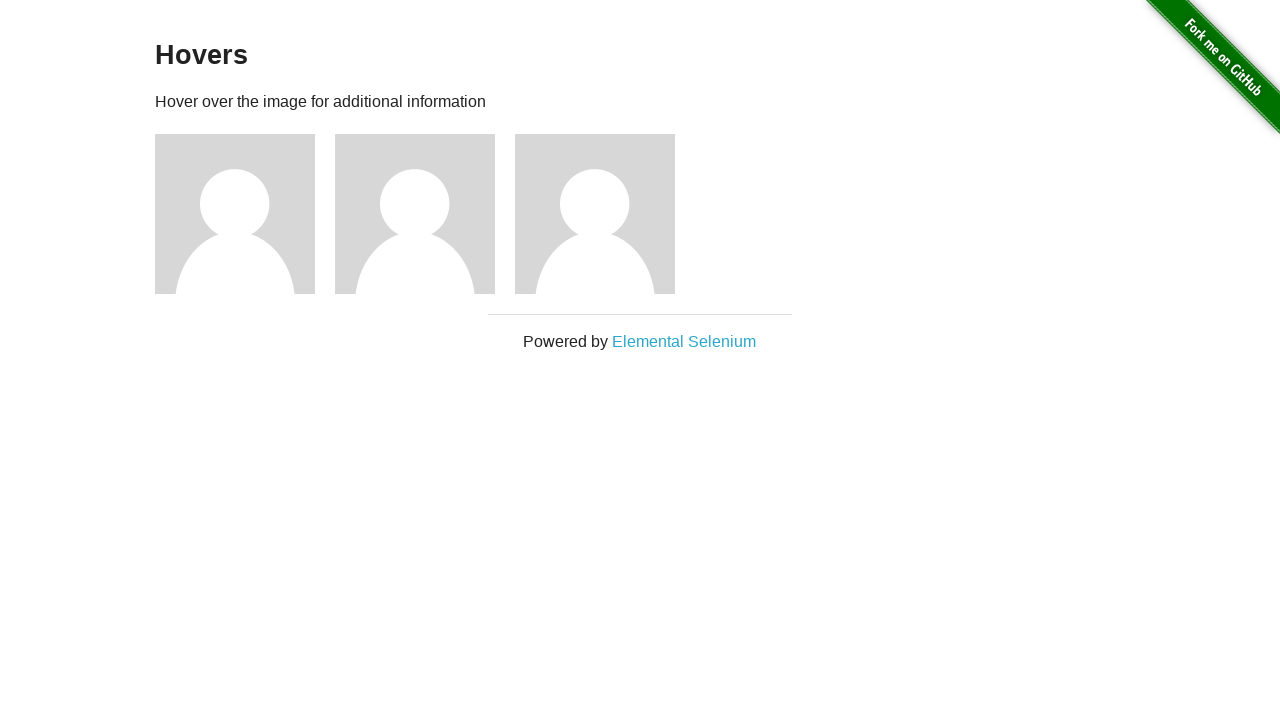

Hovered over the first avatar to trigger caption display at (245, 214) on .figure >> nth=0
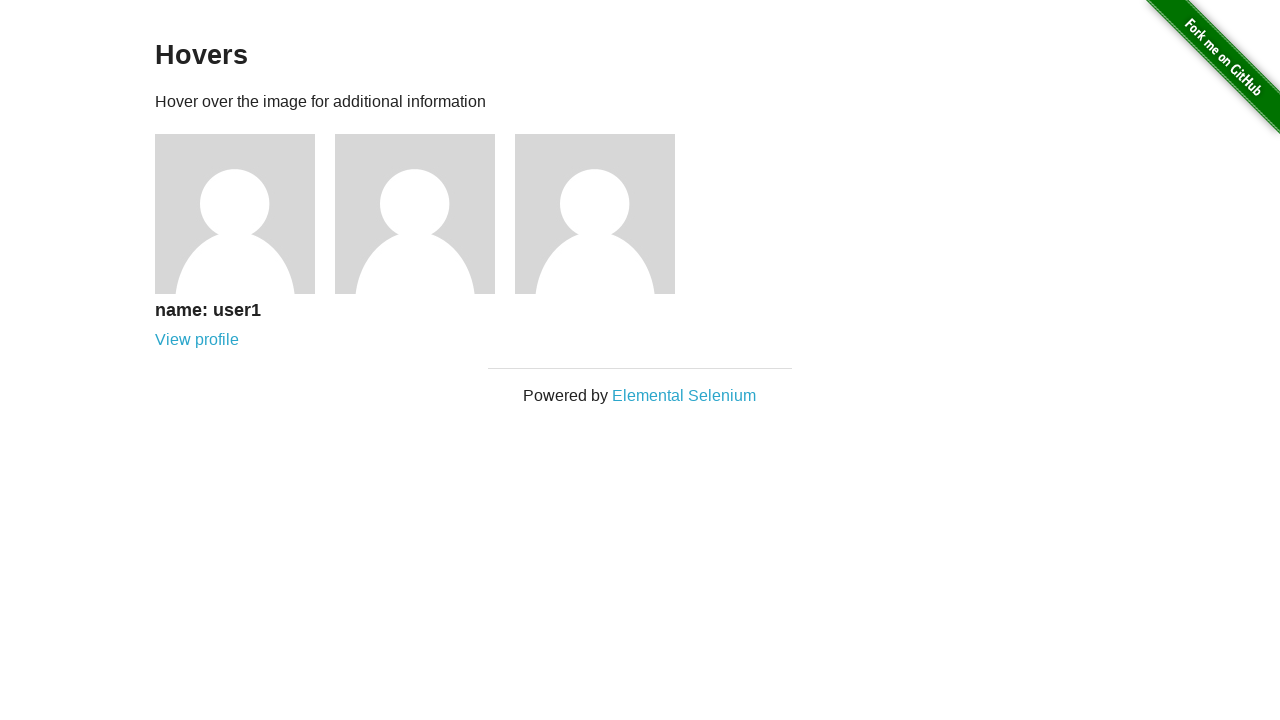

Located the avatar caption element
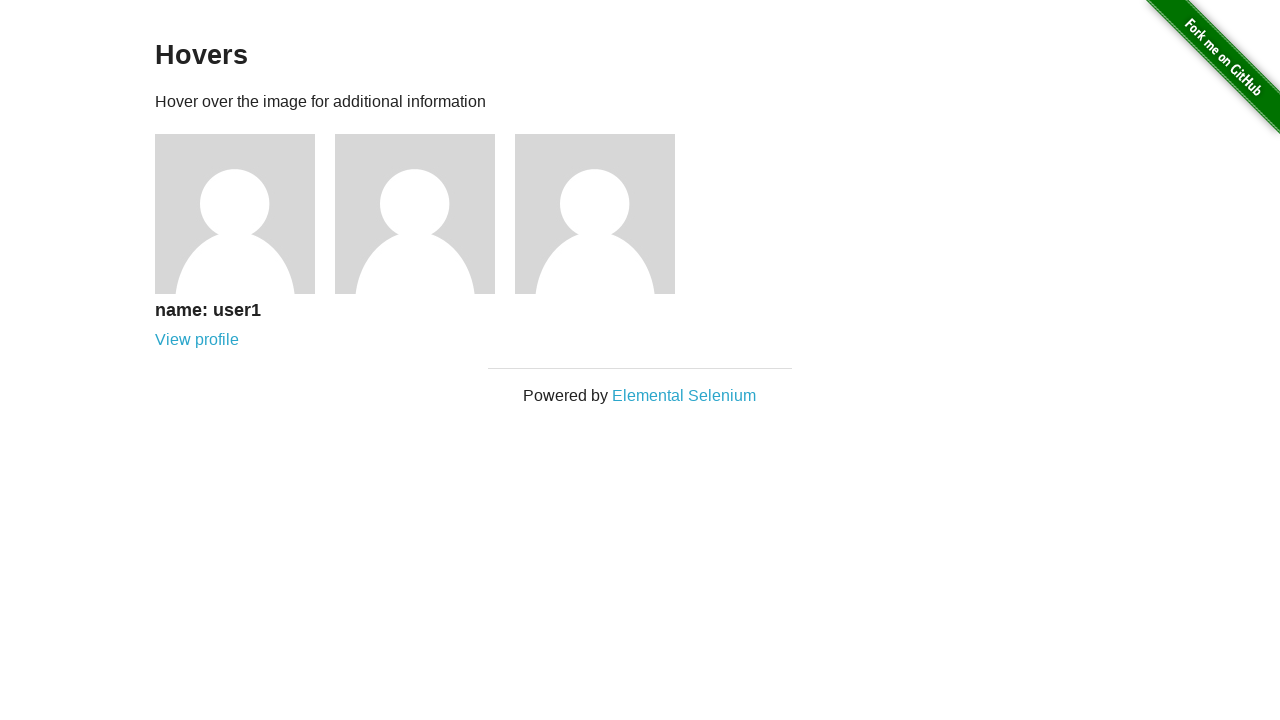

Verified that the caption is now visible
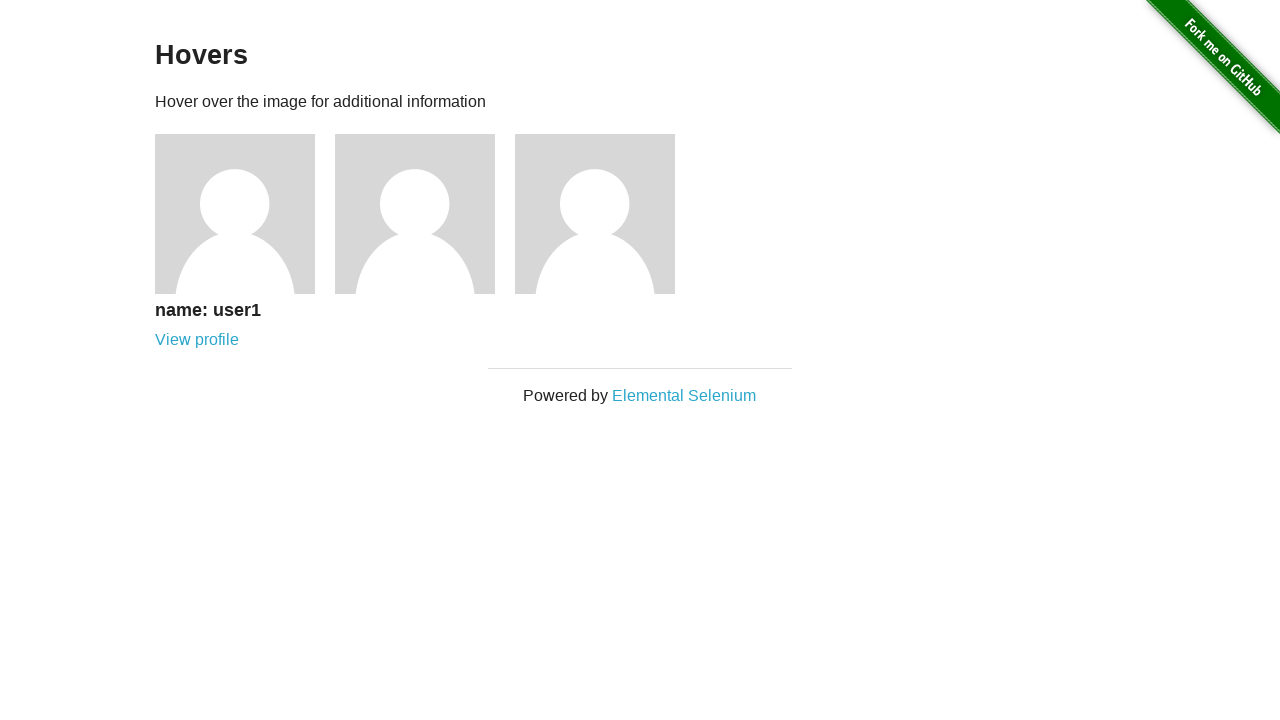

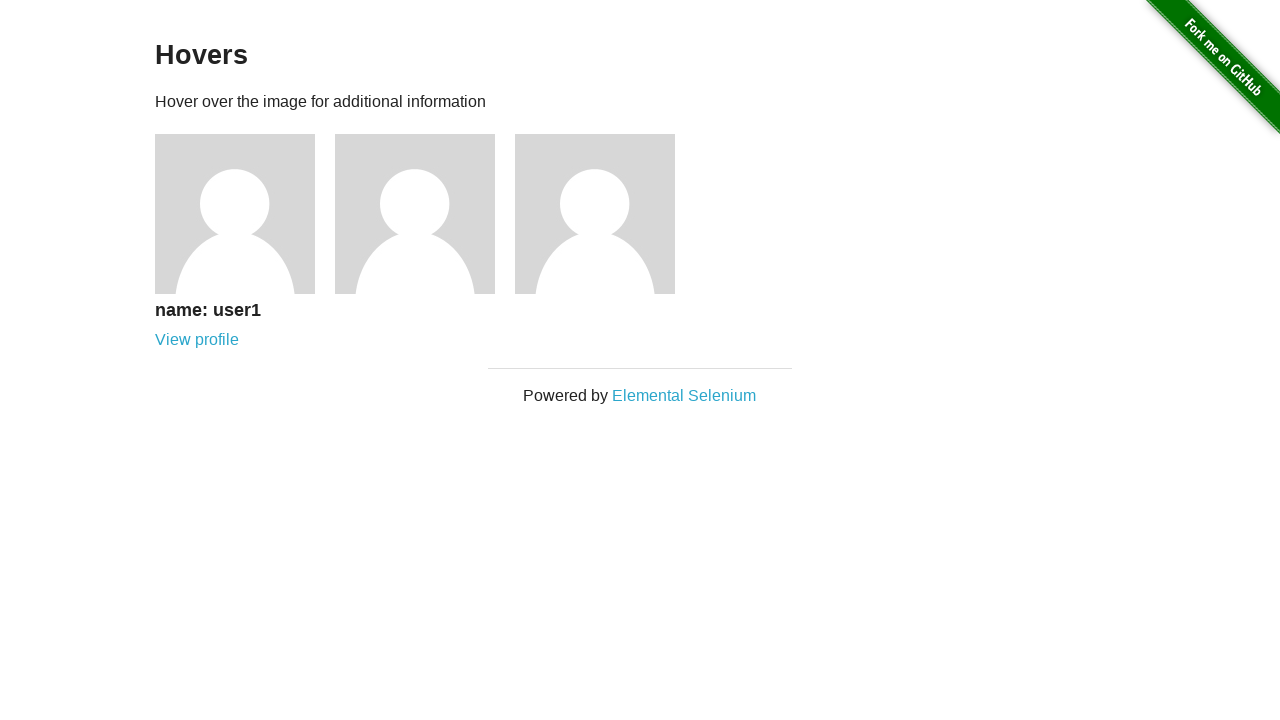